Tests opening a link in a new tab/window by clicking "Terms of Use" link with keyboard shortcut and switching to the new window

Starting URL: https://www.tutorialspoint.com/about/about_careers.htm

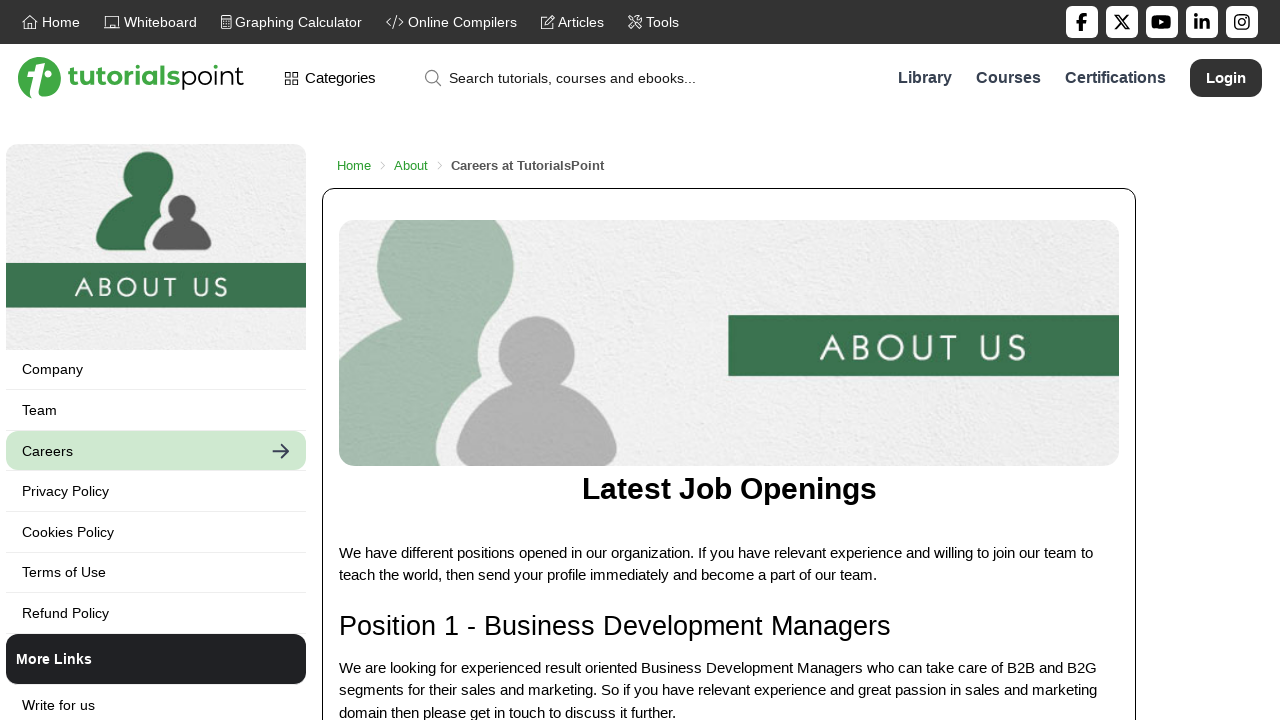

Navigated to TutorialsPoint careers page
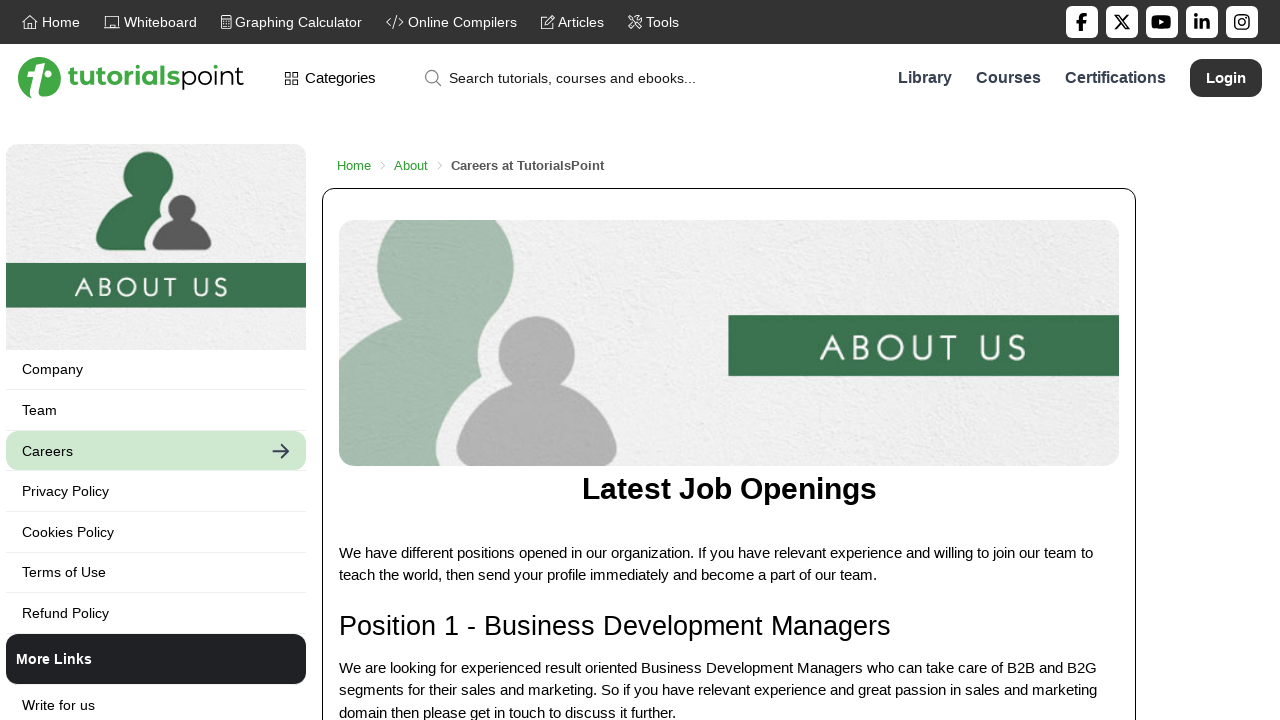

Clicked 'Terms of Use' link with Ctrl modifier to open in new tab at (156, 572) on a:text('Terms of Use')
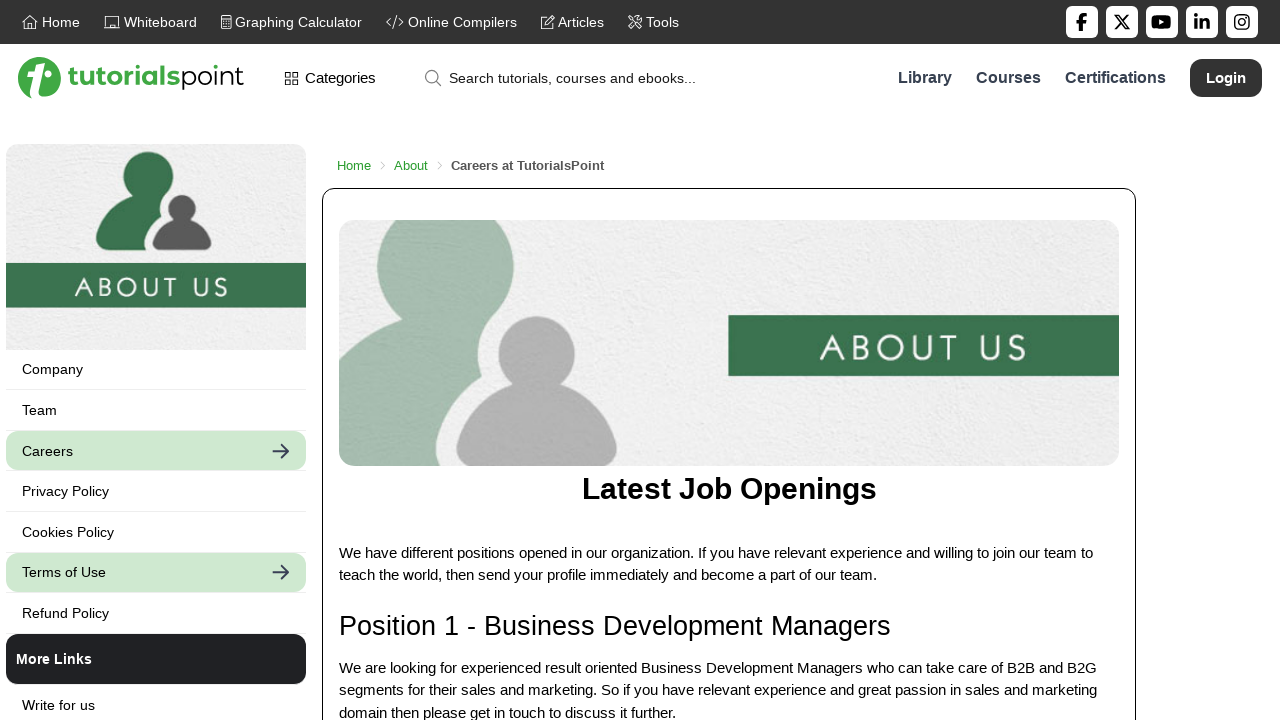

Switched to newly opened tab/window
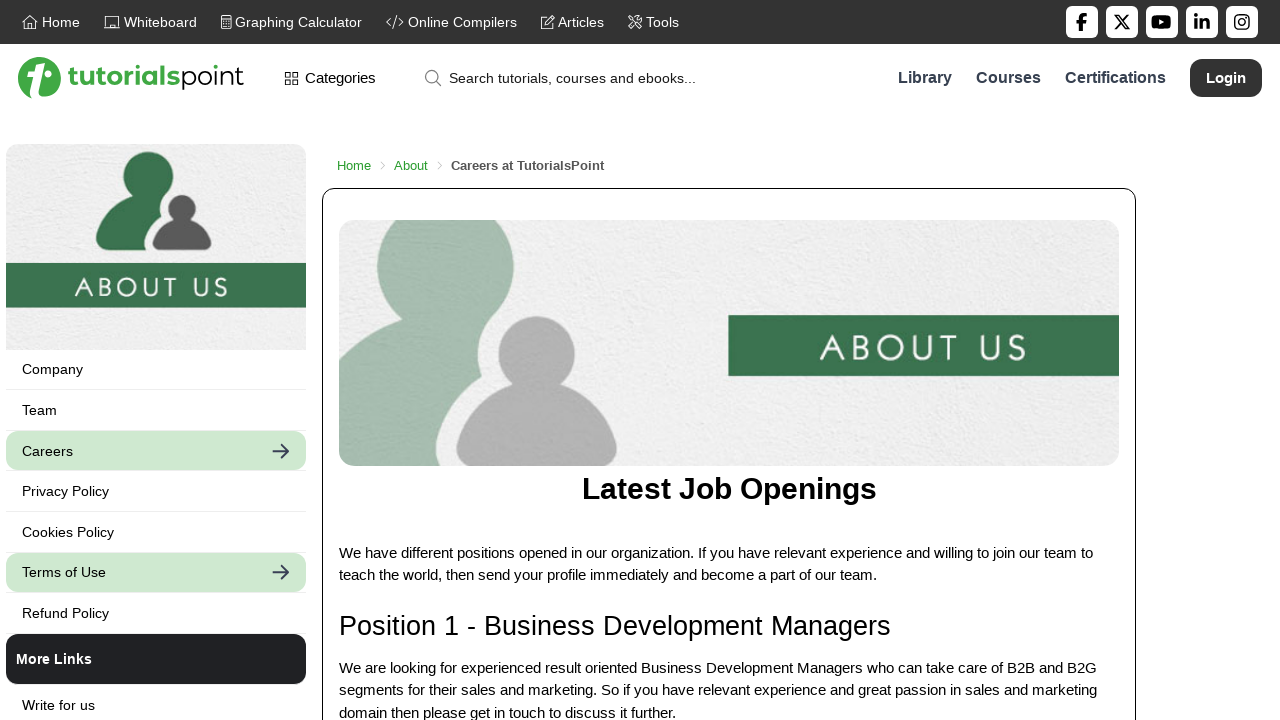

New page loaded and h1 element is present
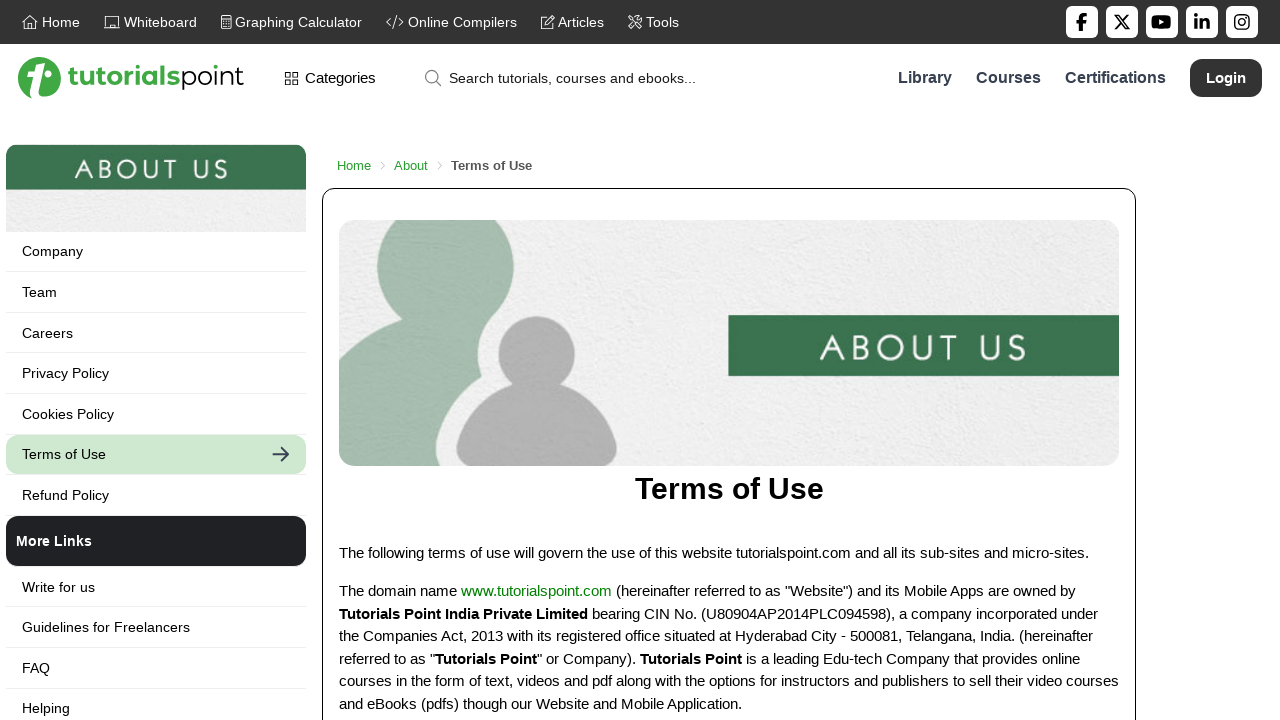

Closed the new tab/window
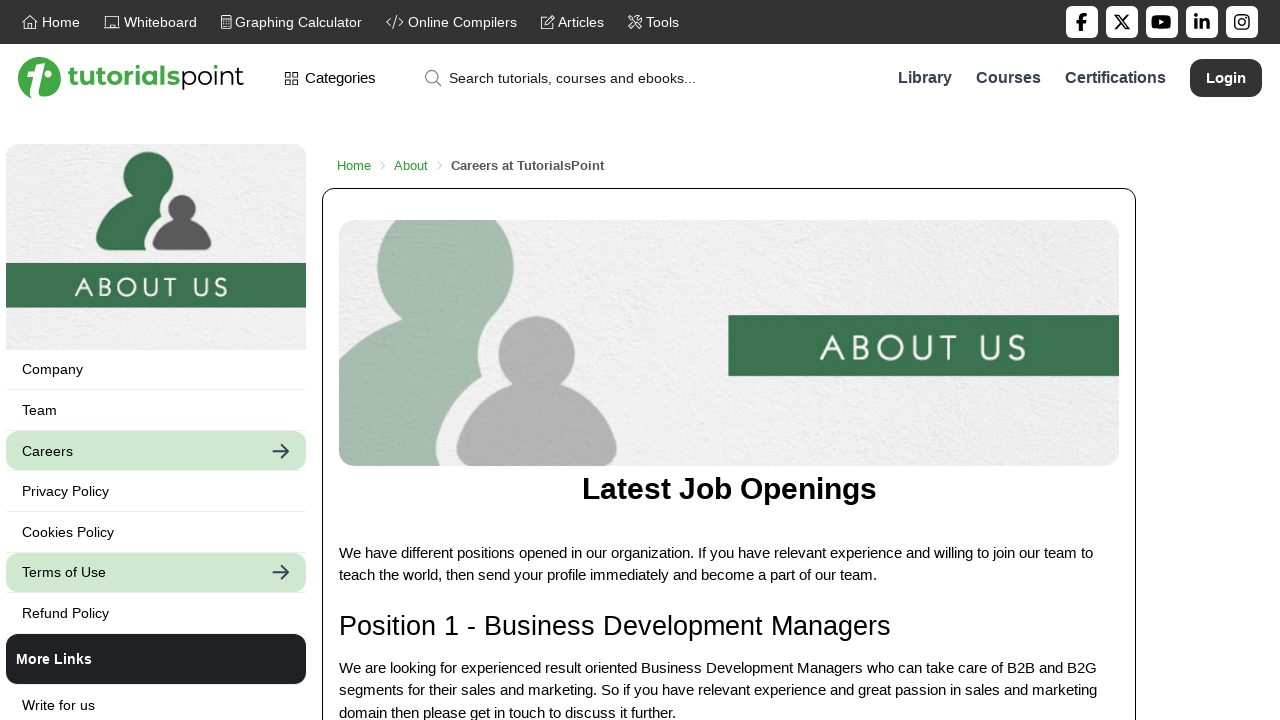

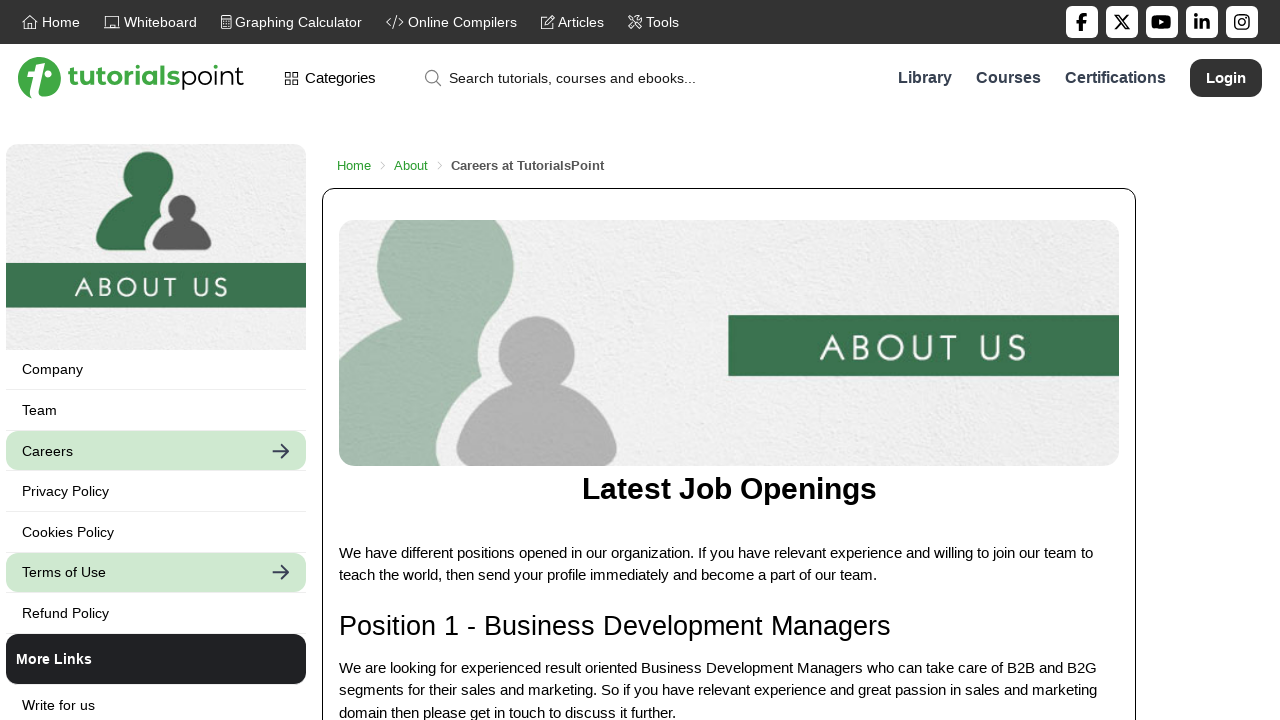